Tests a math challenge form by reading a value from the page, calculating the answer using a logarithmic formula, filling in the result, selecting radio and checkbox options, and submitting the form.

Starting URL: http://suninjuly.github.io/math.html

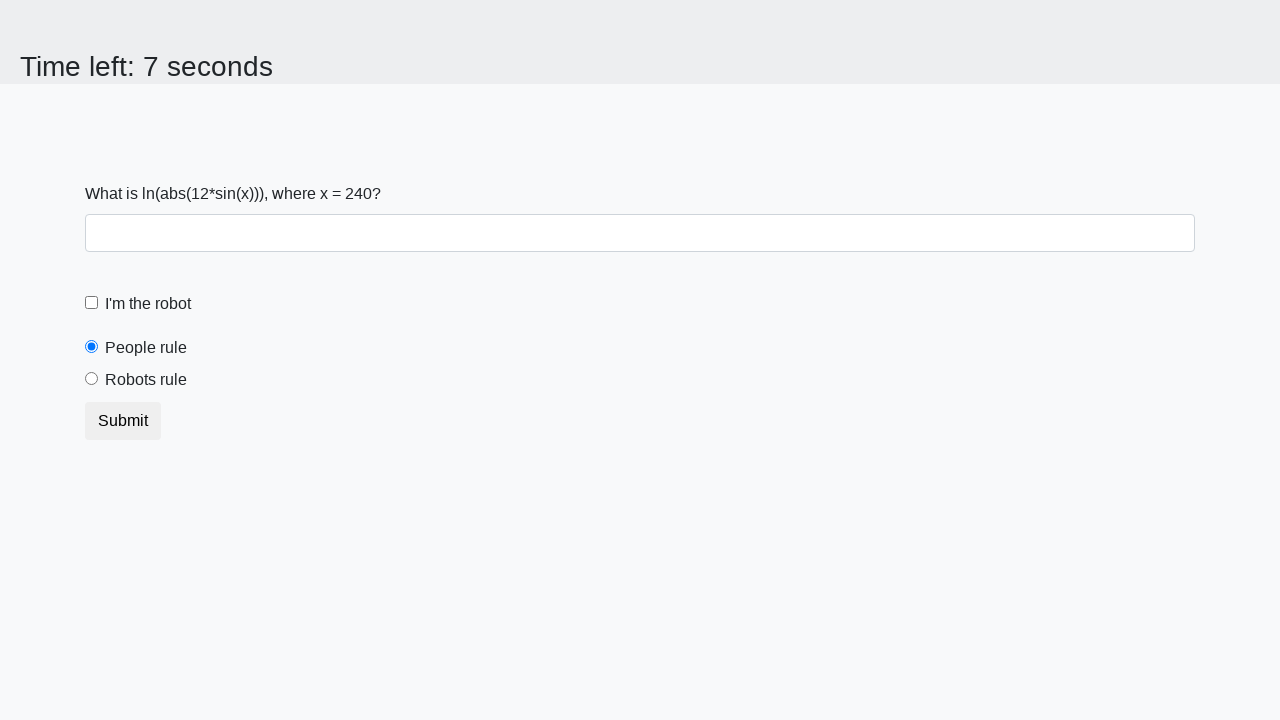

Located the input value element
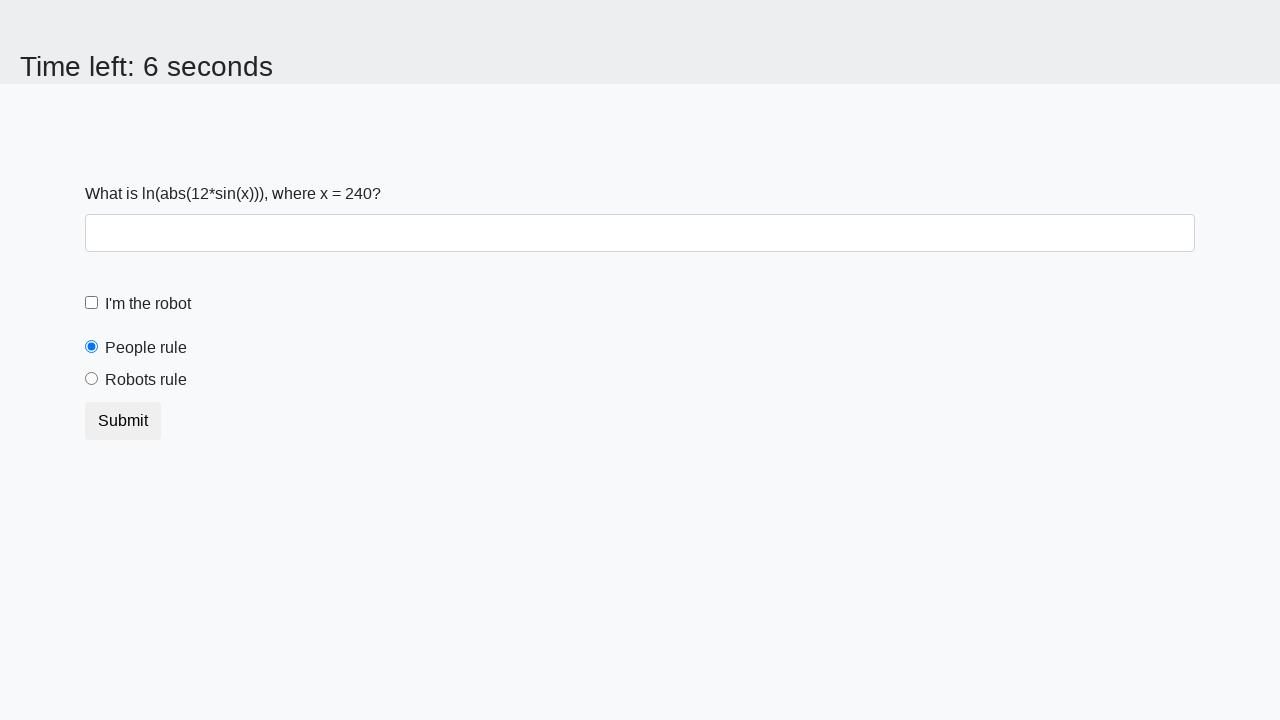

Read input value from page: 240
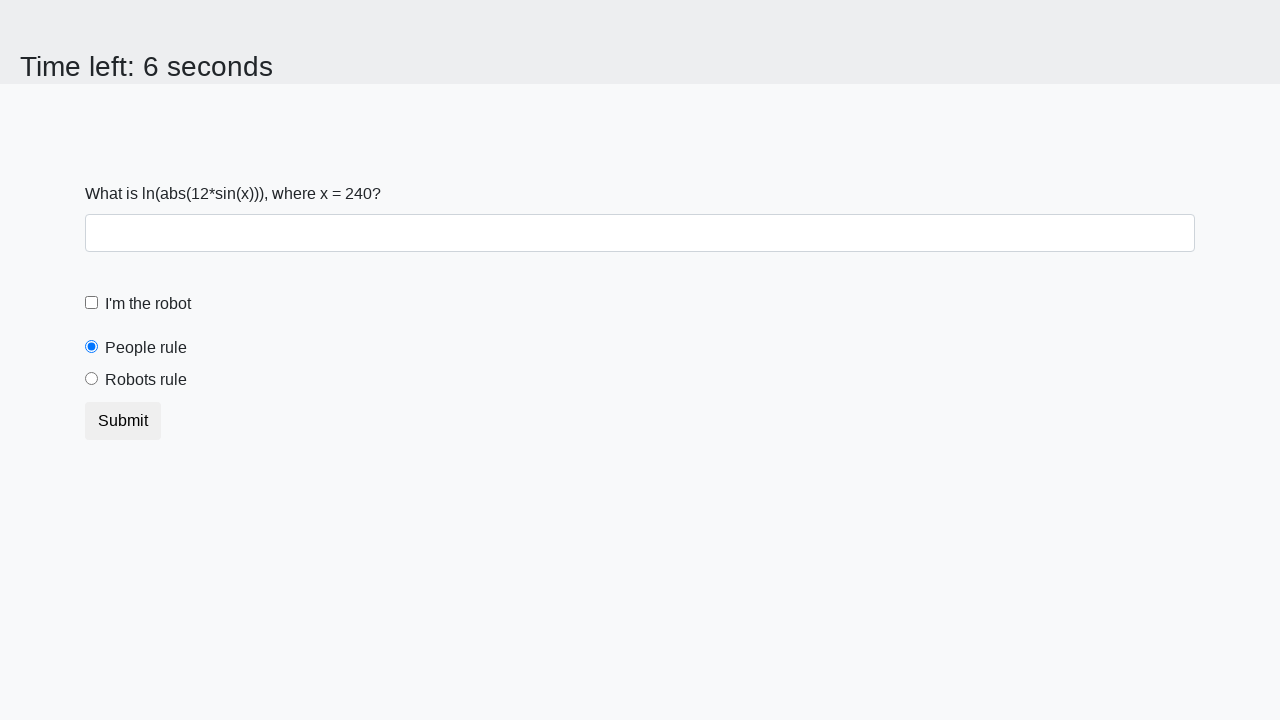

Calculated answer using logarithmic formula: 2.4288072507926586
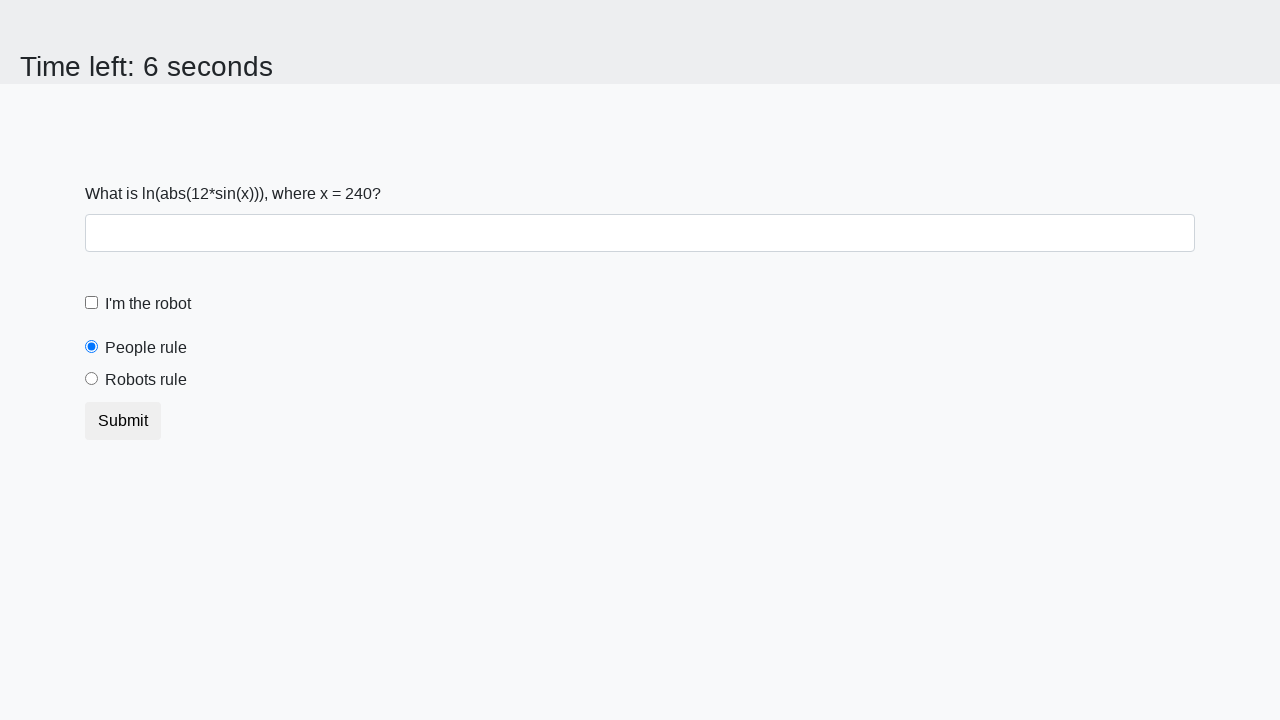

Filled answer field with calculated value on #answer
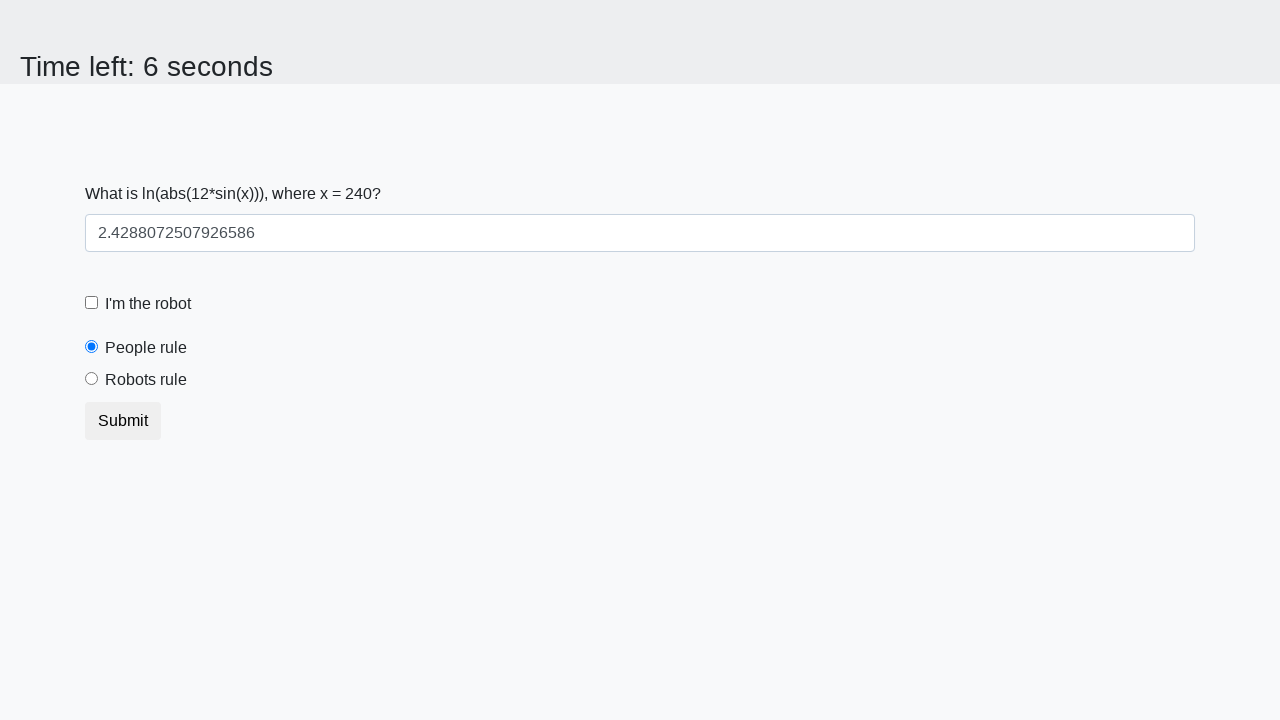

Selected the 'robots' radio button at (92, 379) on [value='robots']
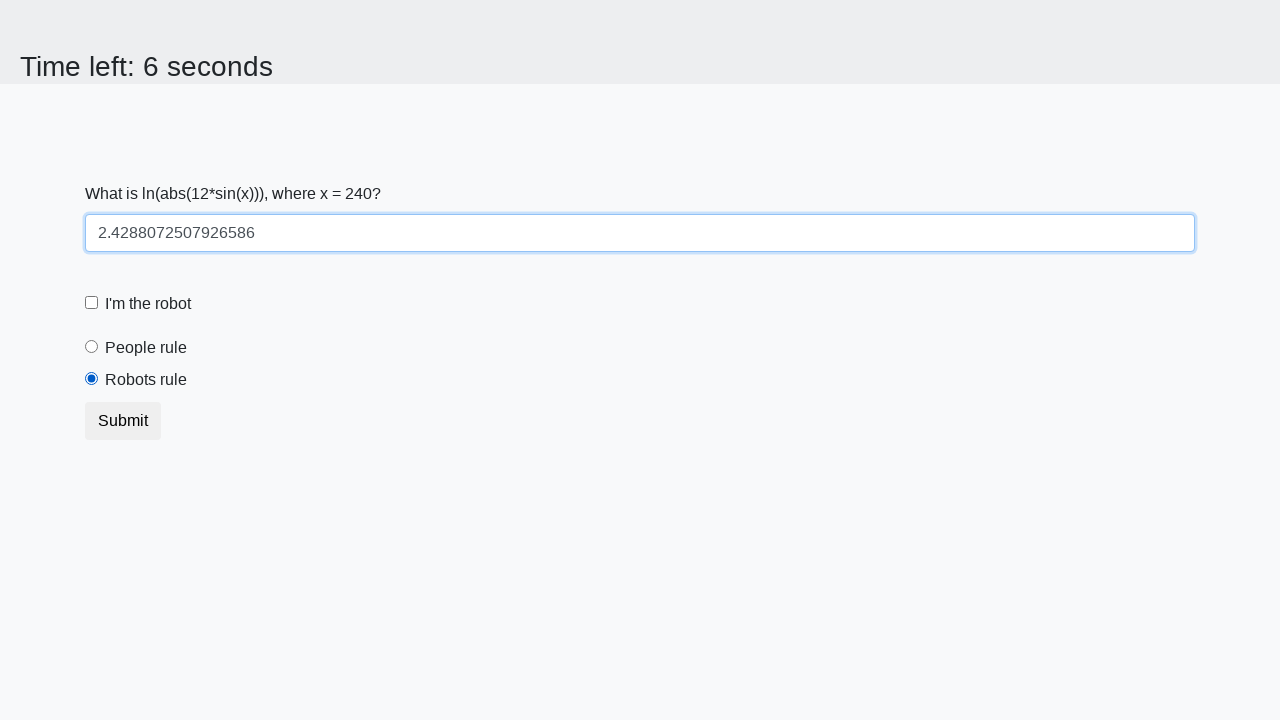

Checked the robot checkbox at (148, 304) on [for='robotCheckbox']
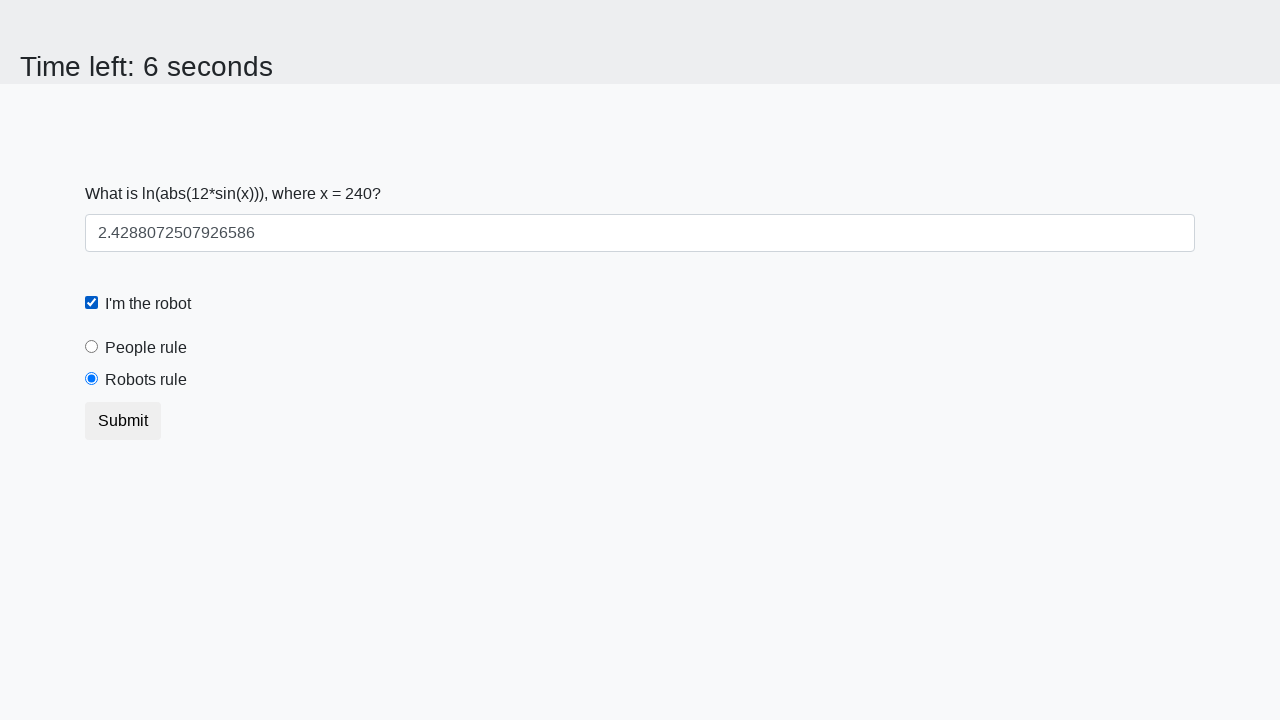

Submitted the math challenge form at (123, 421) on [type='submit']
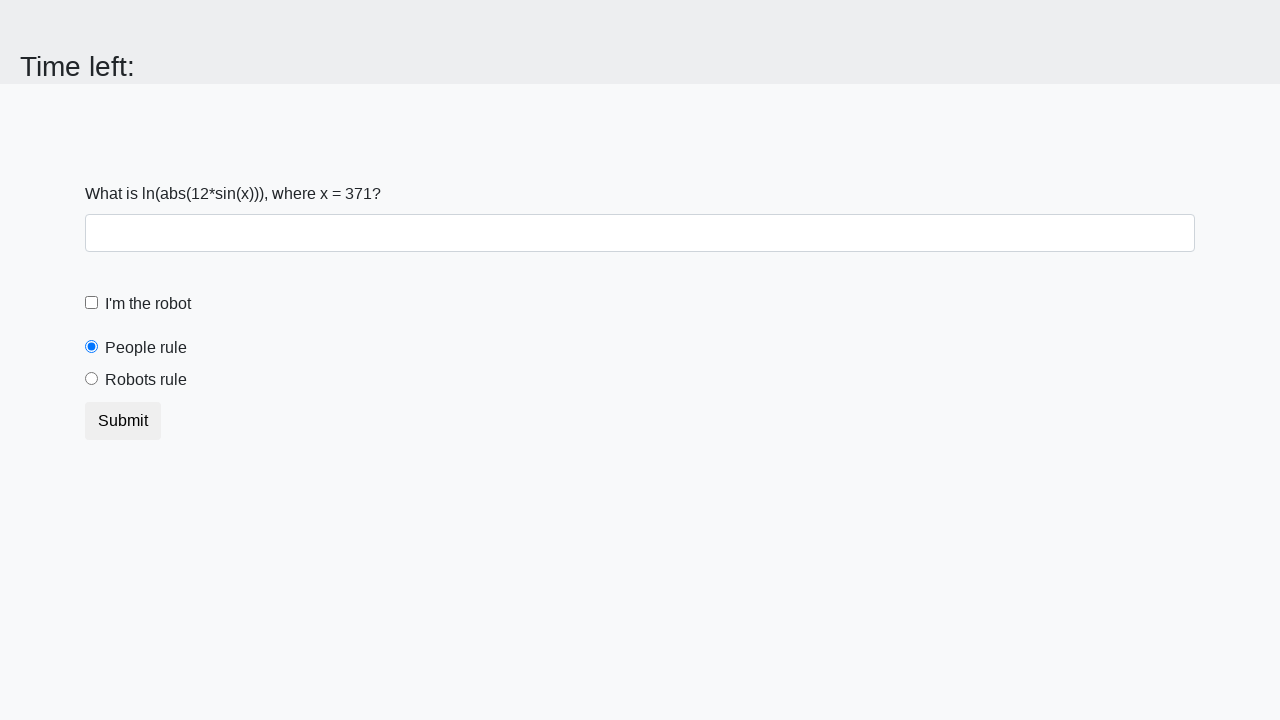

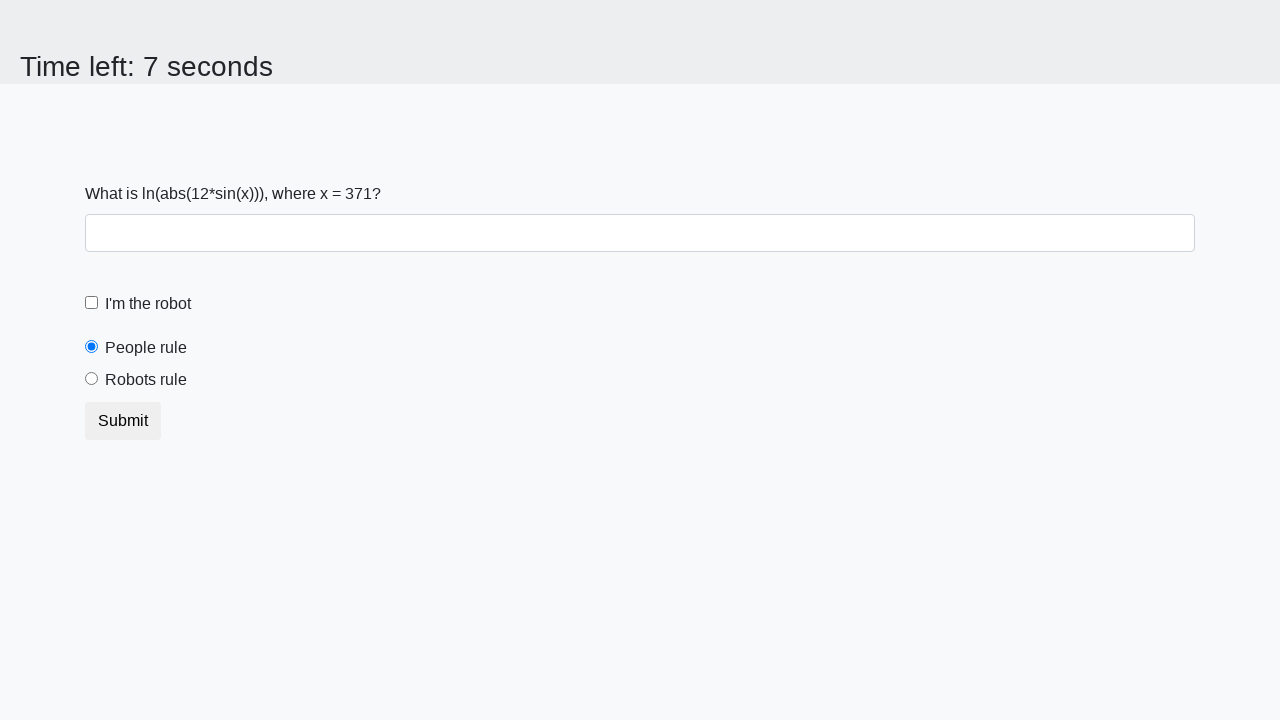